Tests keyboard actions by copying text from one textarea to another using keyboard shortcuts (Ctrl+A, Ctrl+C, Tab, Ctrl+V)

Starting URL: https://text-compare.com/

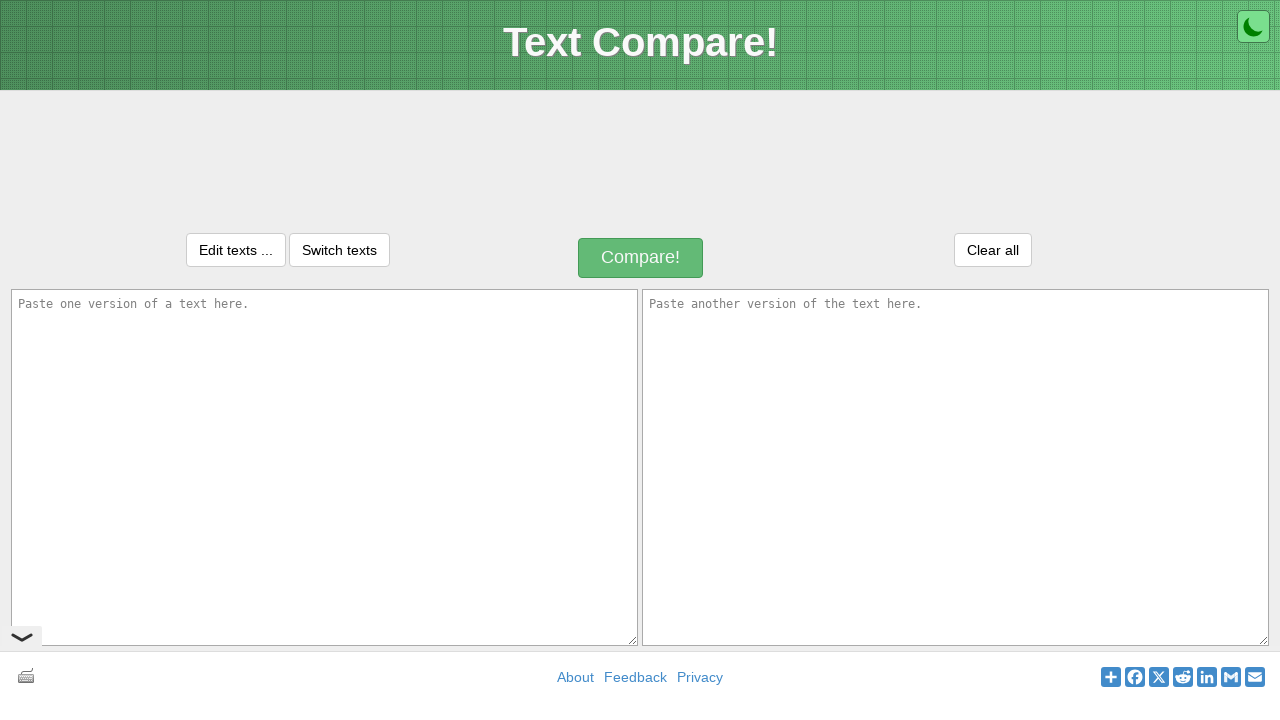

Located first textarea element
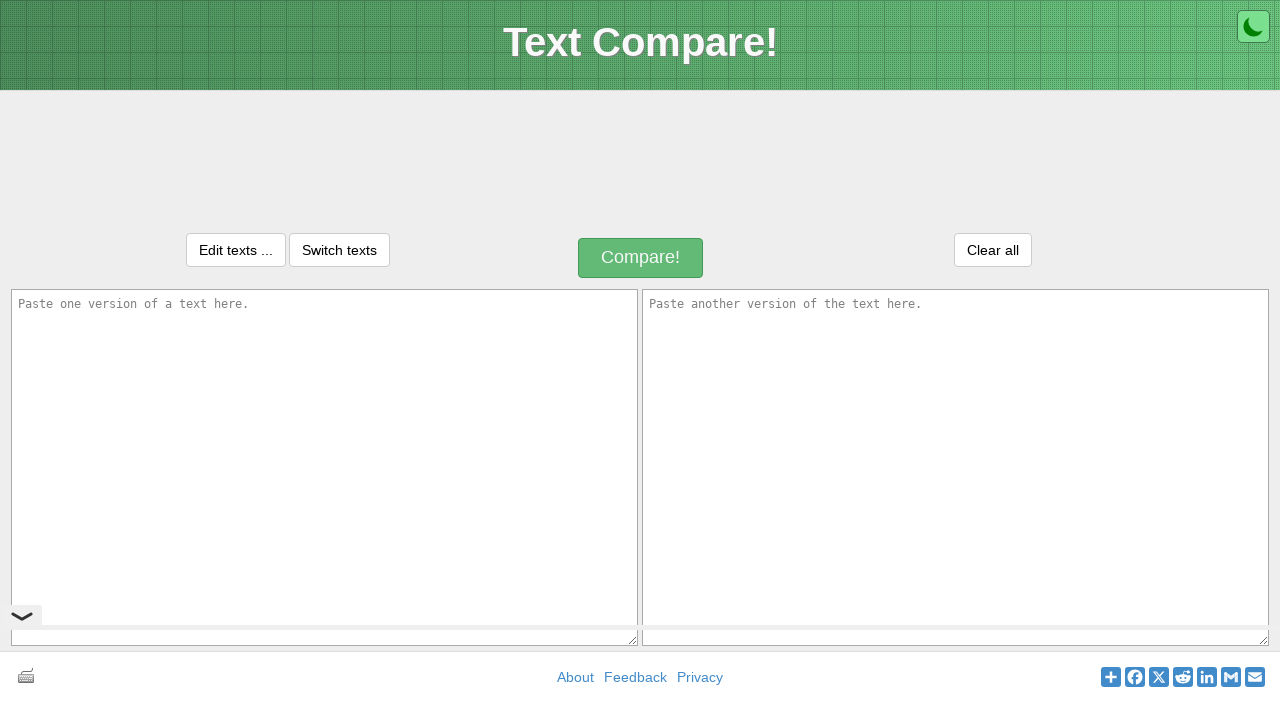

Located second textarea element
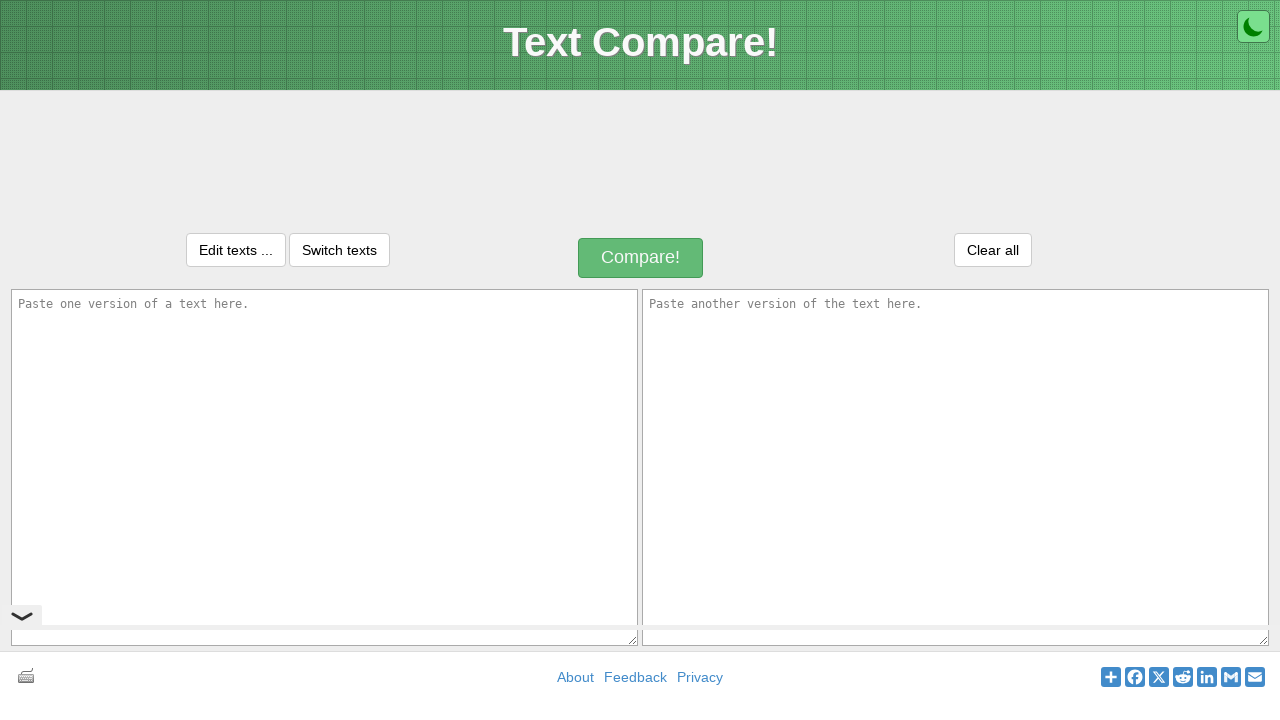

Filled first textarea with 'Welcome to selenium' on textarea#inputText1
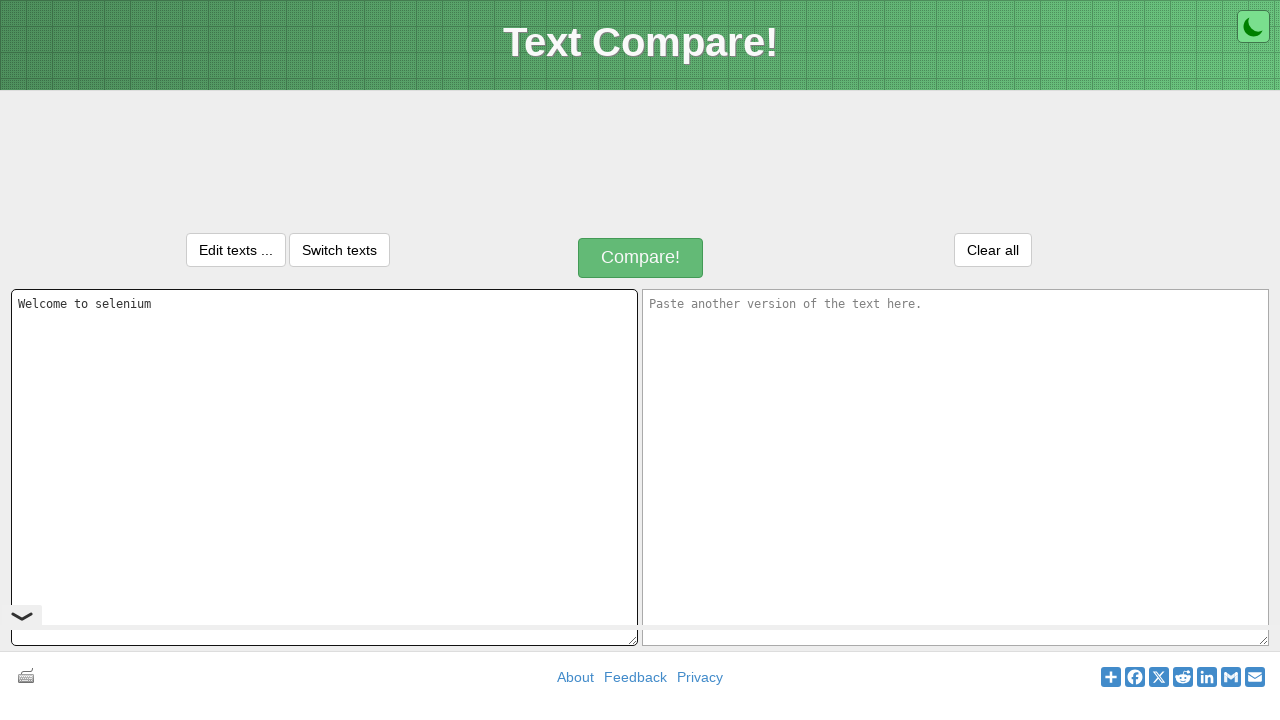

Clicked on first textarea to focus it at (324, 467) on textarea#inputText1
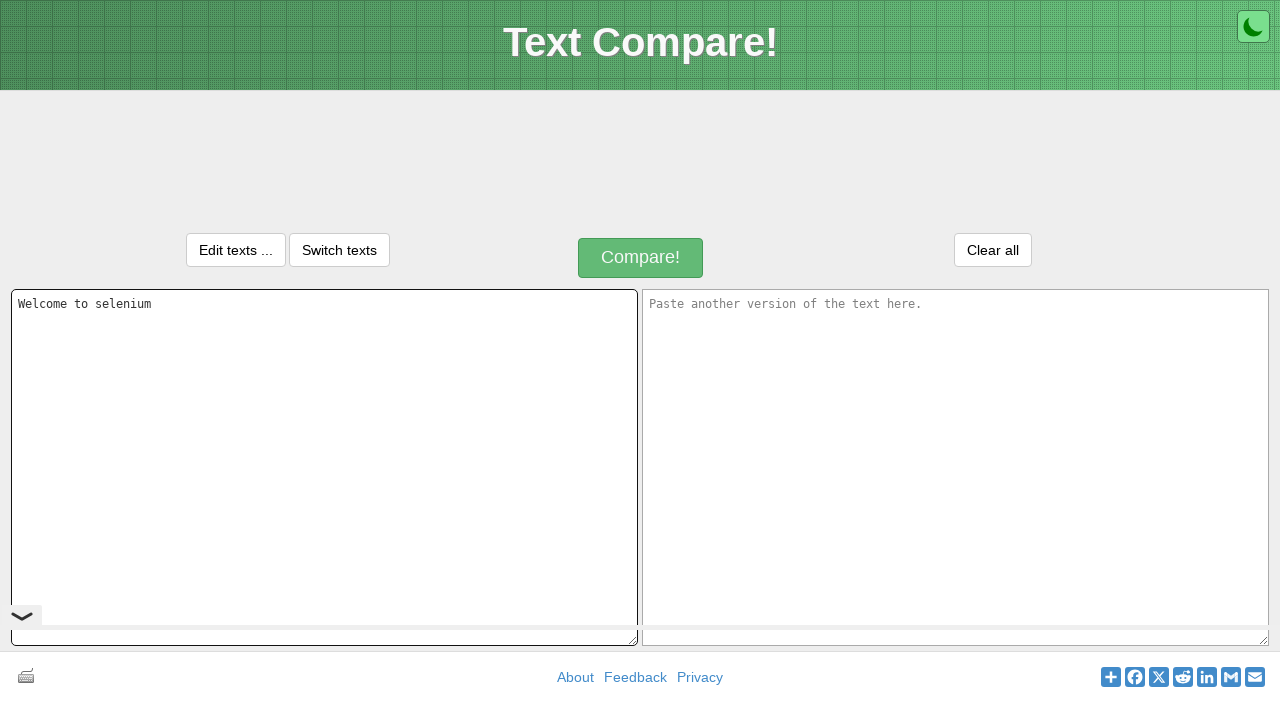

Pressed Control key down
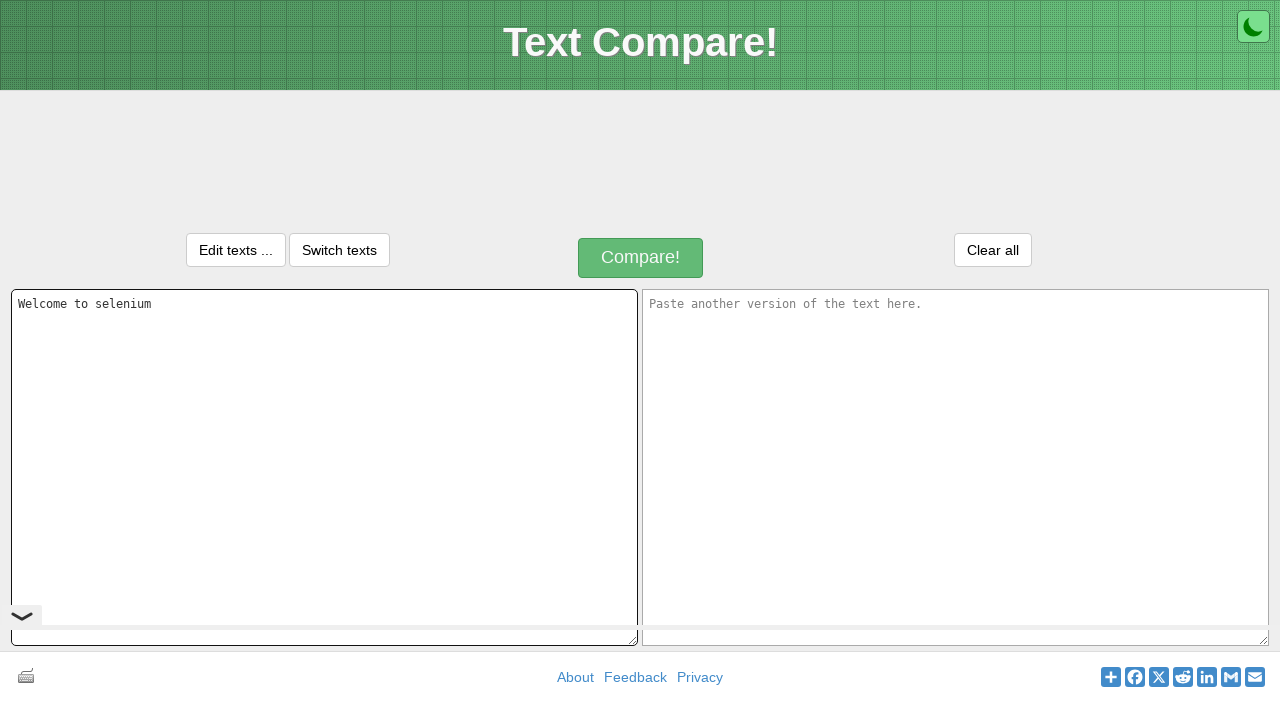

Pressed 'A' key to select all text
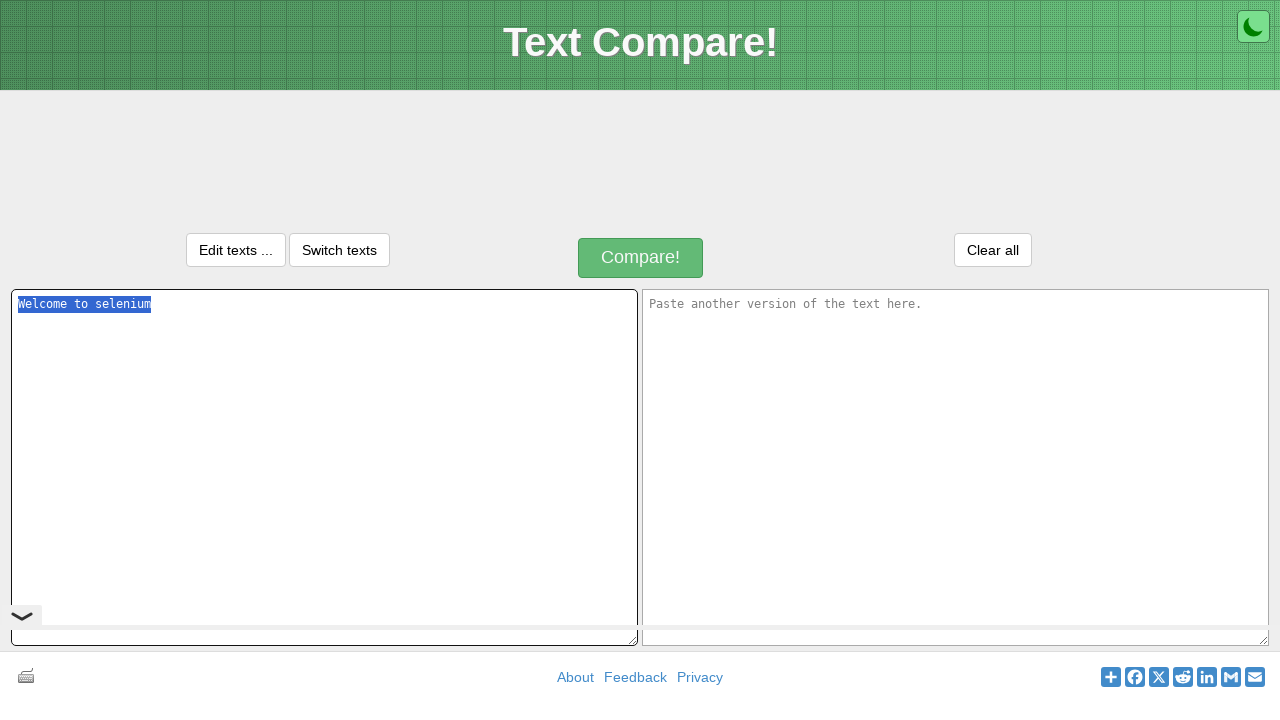

Released Control key
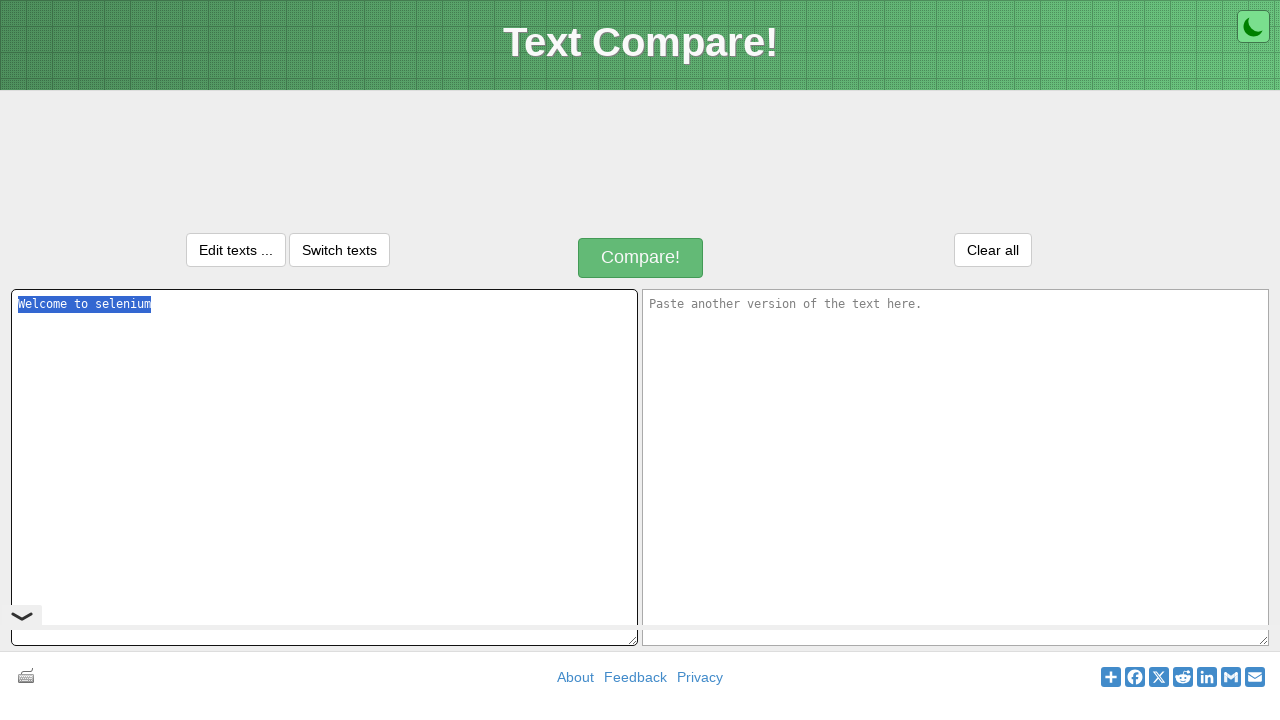

Pressed Control key down
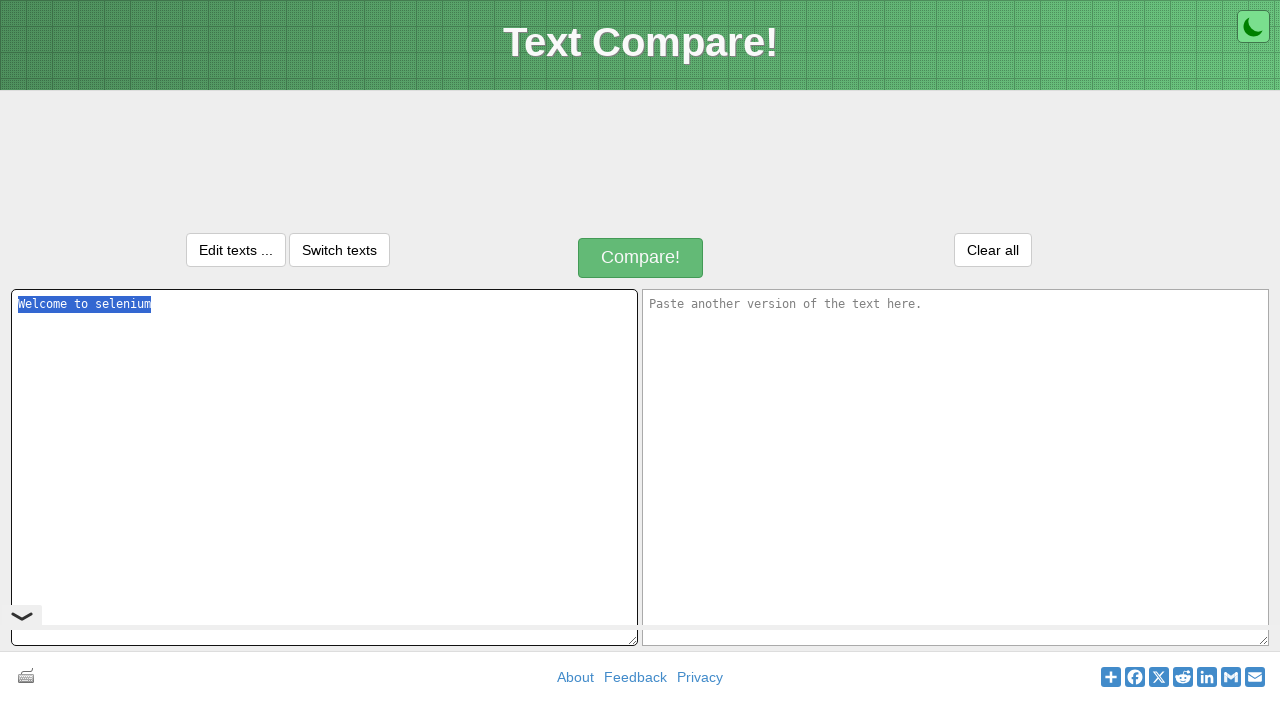

Pressed 'C' key to copy text
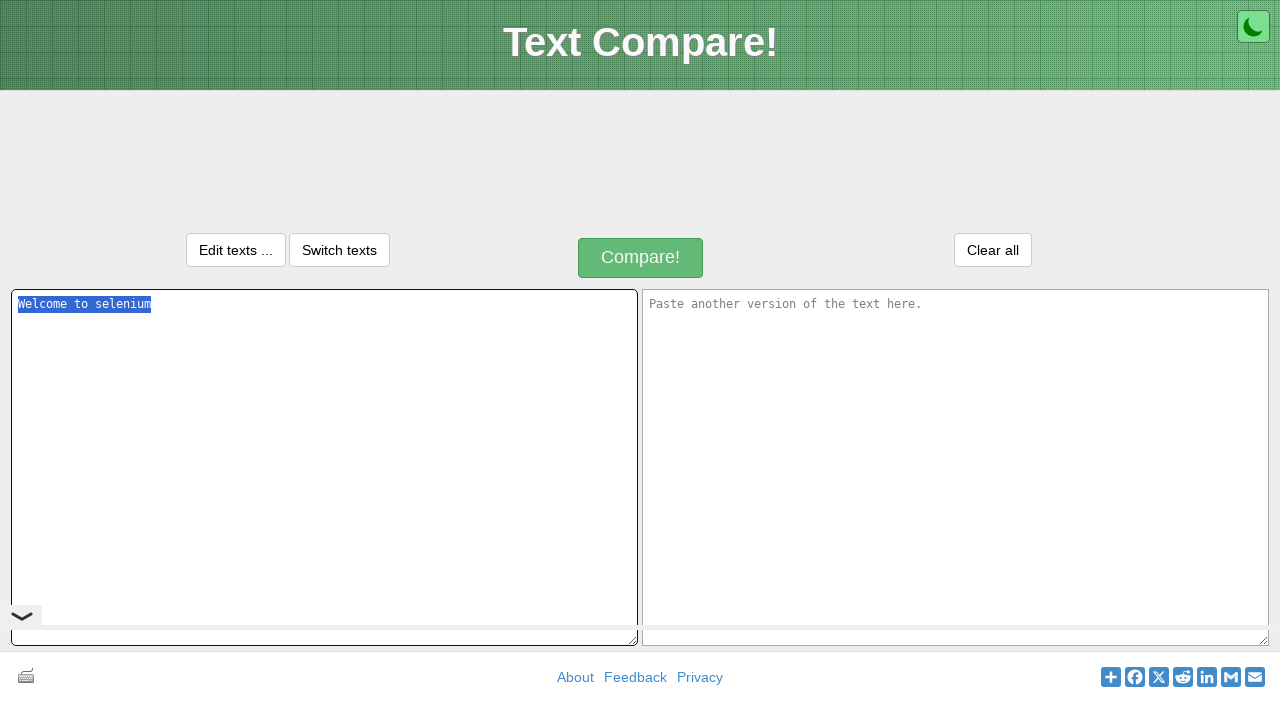

Released Control key
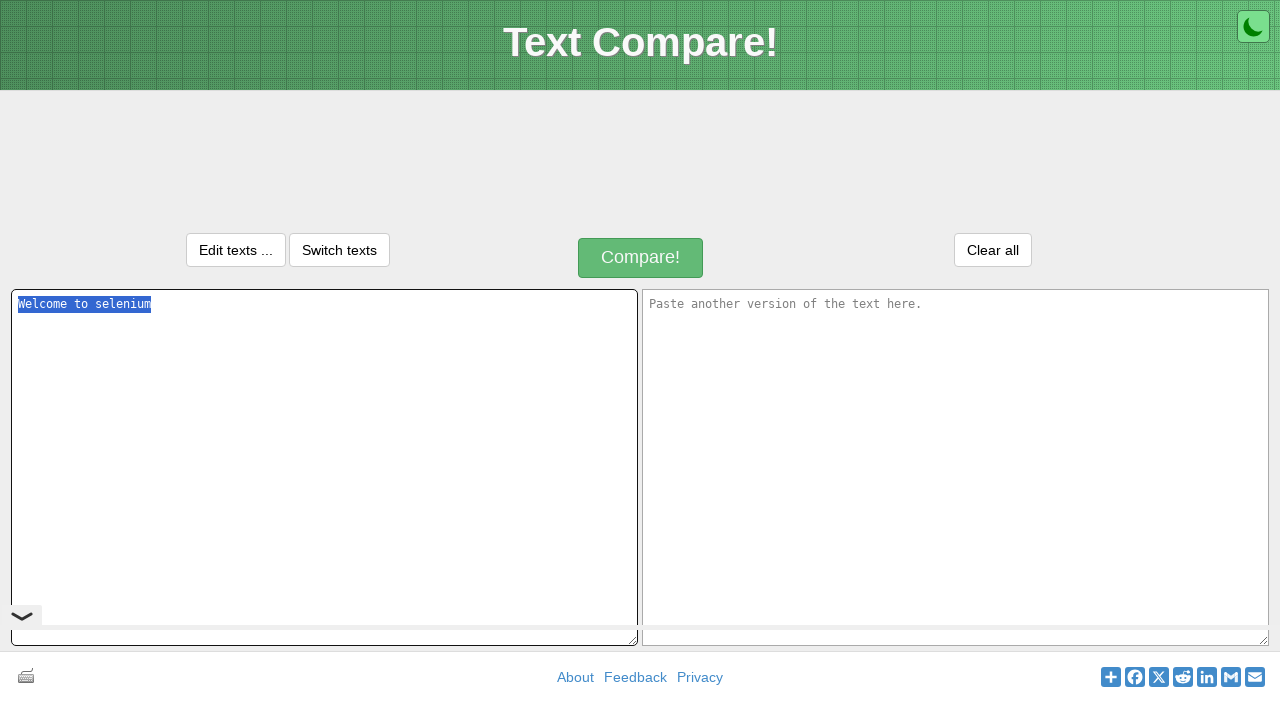

Pressed Tab key to move focus to second textarea
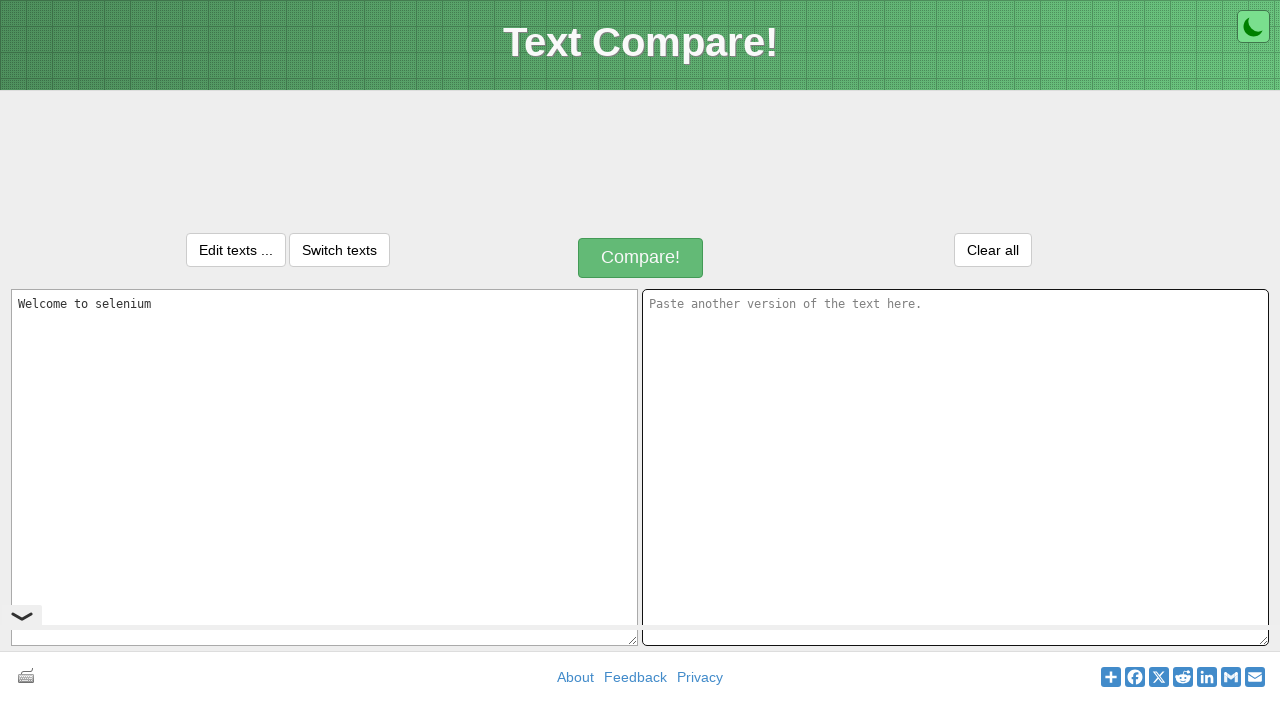

Pressed Control key down
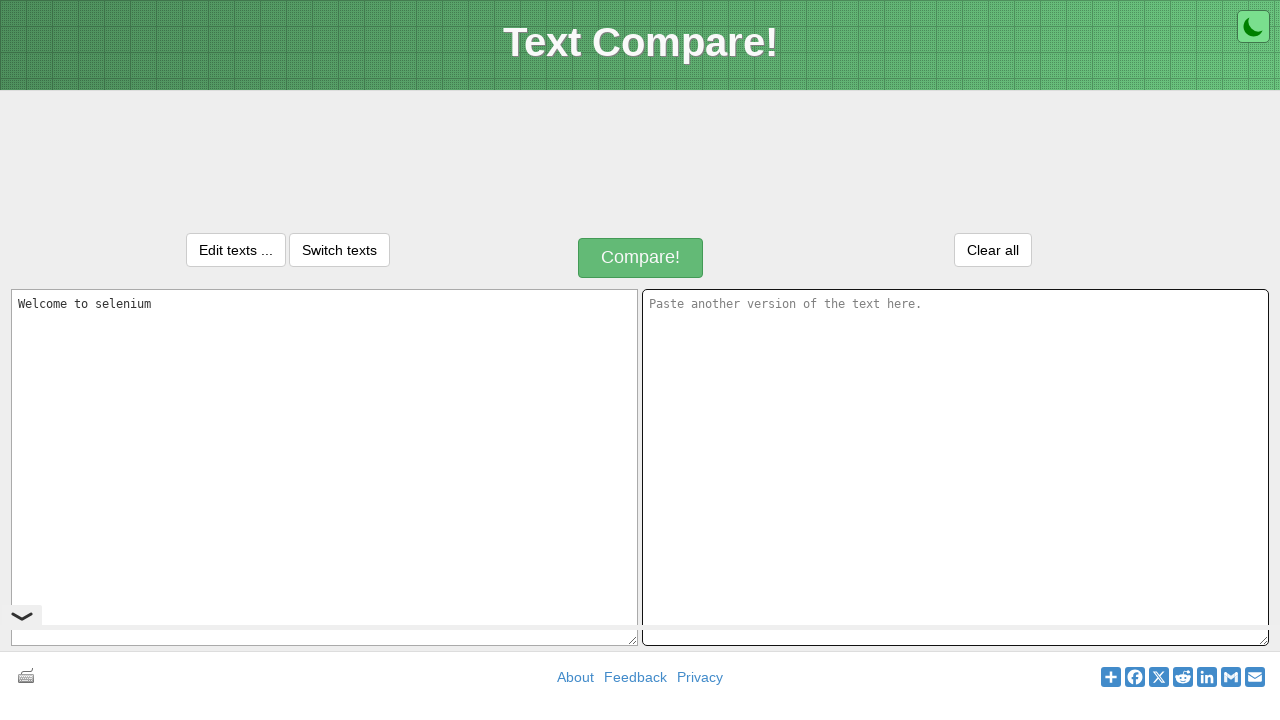

Pressed 'V' key to paste text
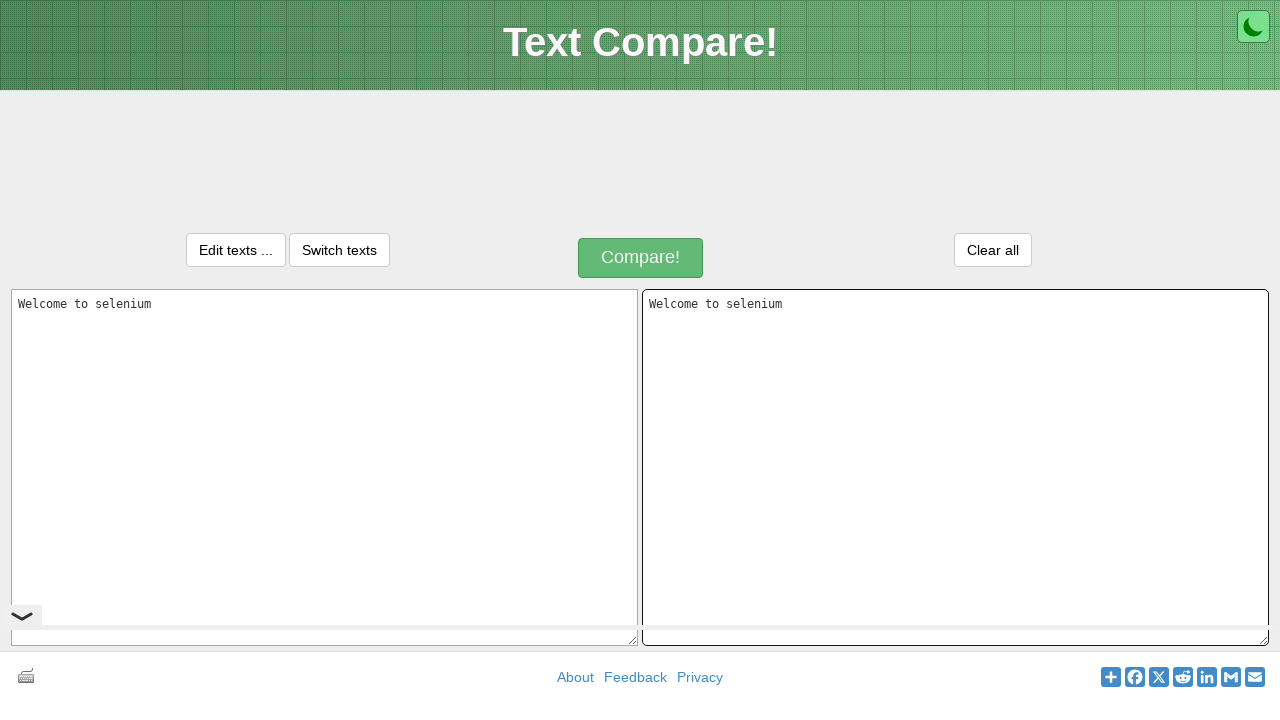

Released Control key
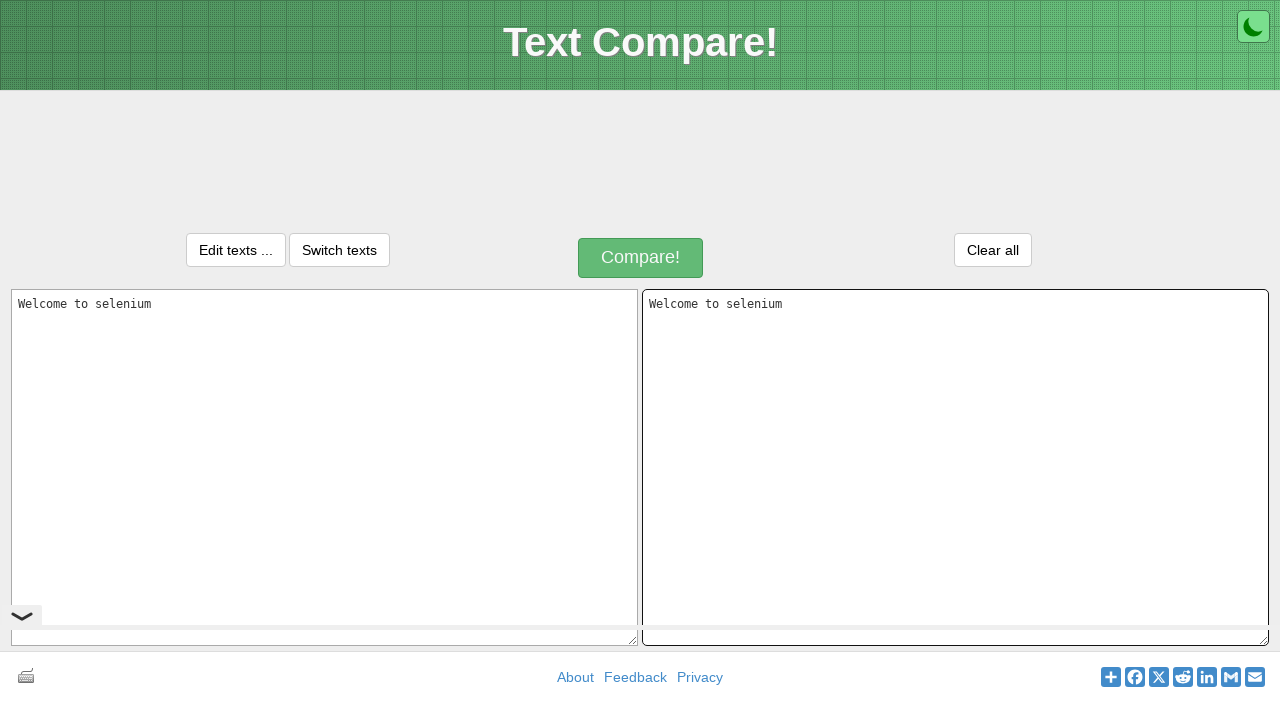

Retrieved text value from first textarea
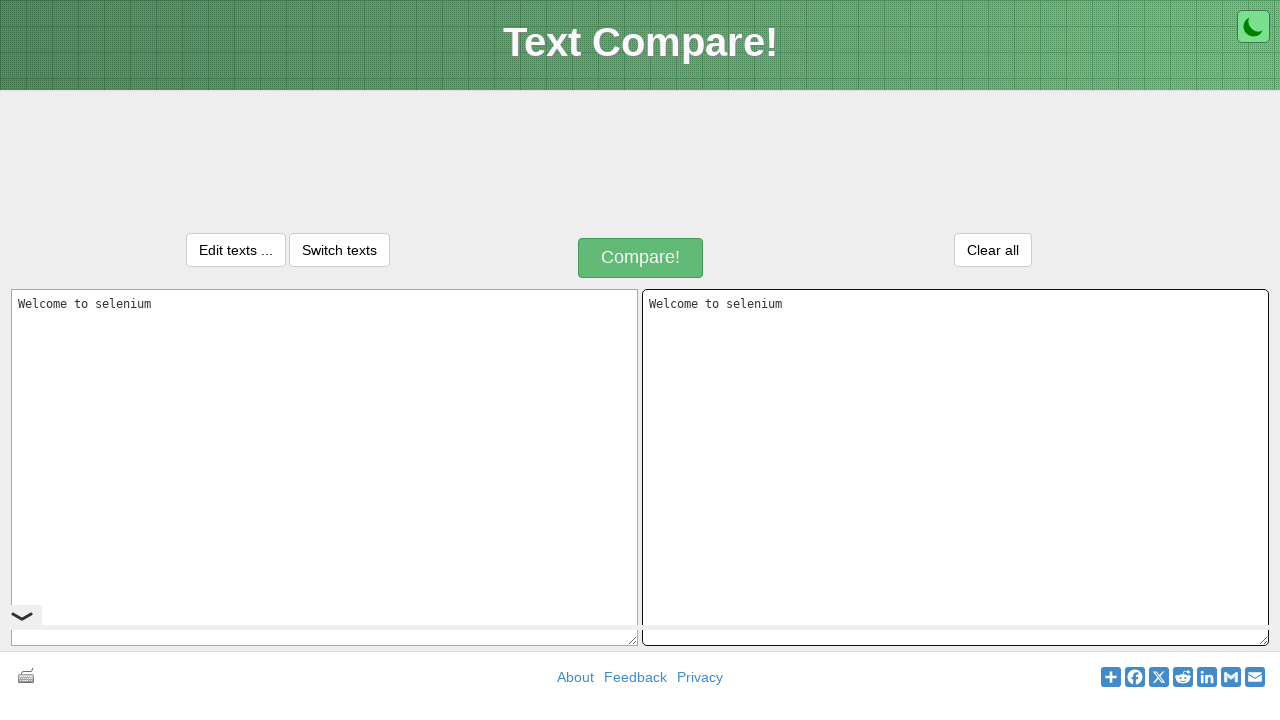

Retrieved text value from second textarea
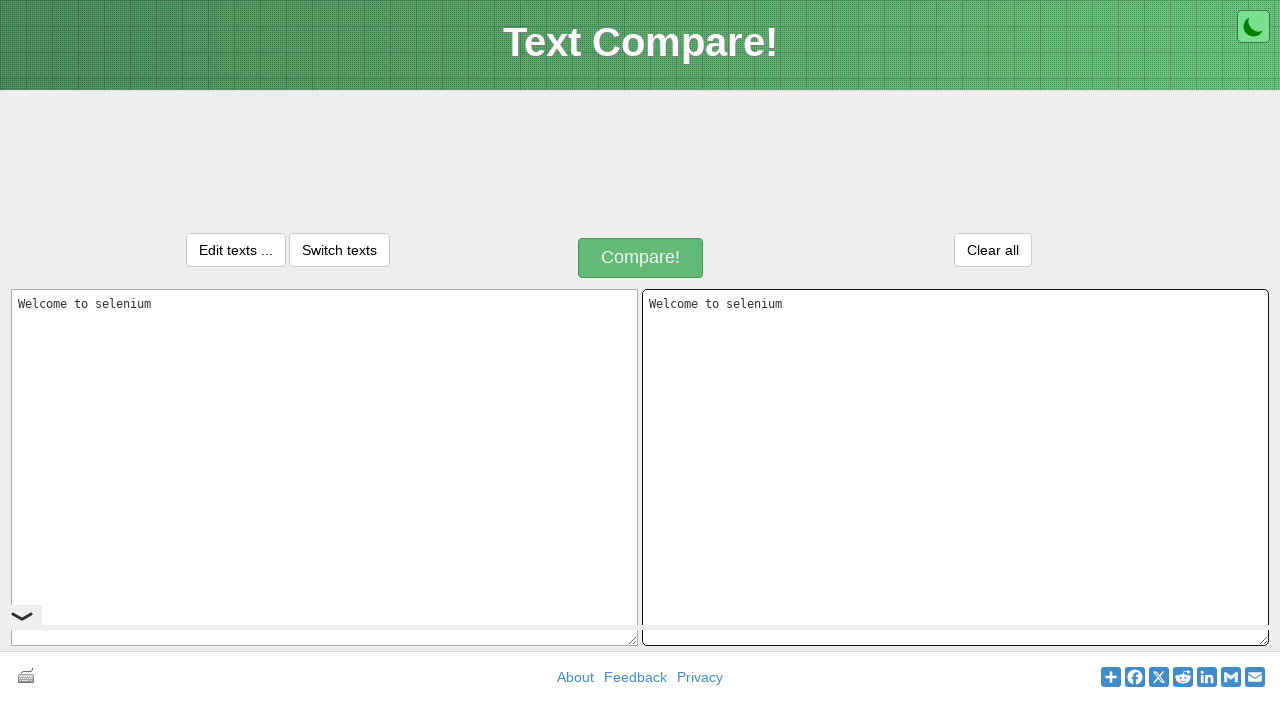

Verified that text was copied correctly from first to second textarea
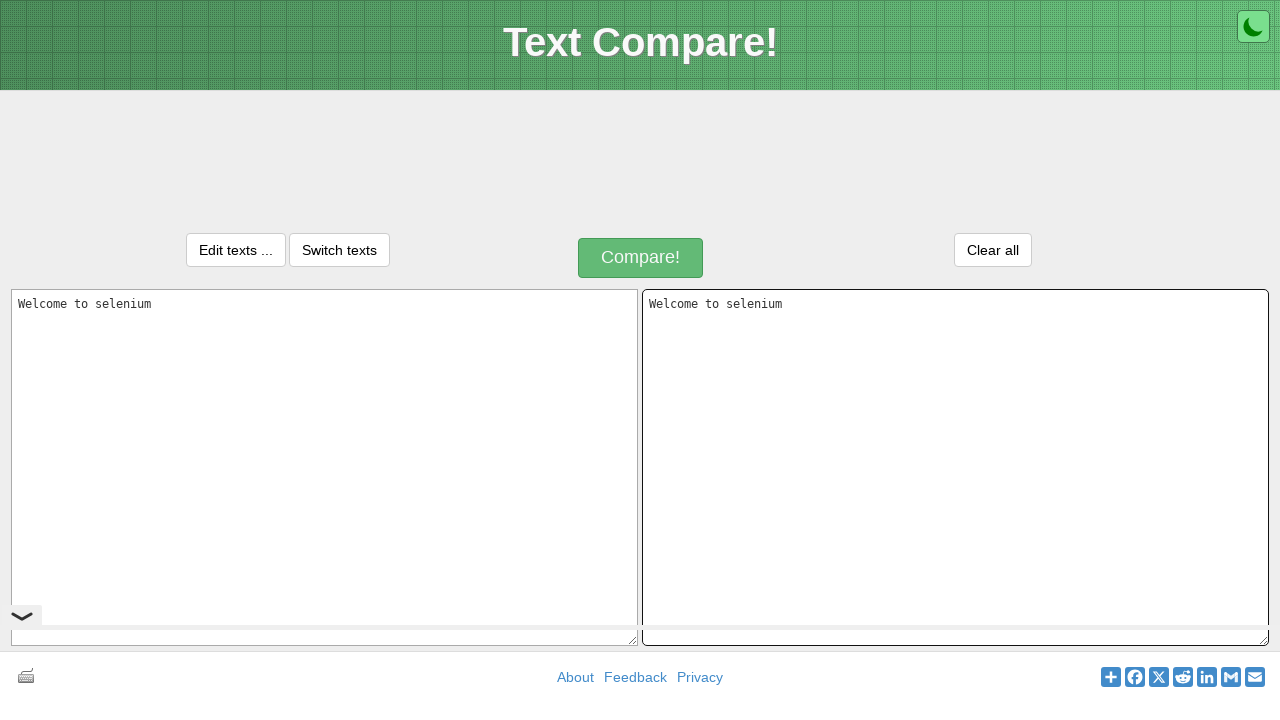

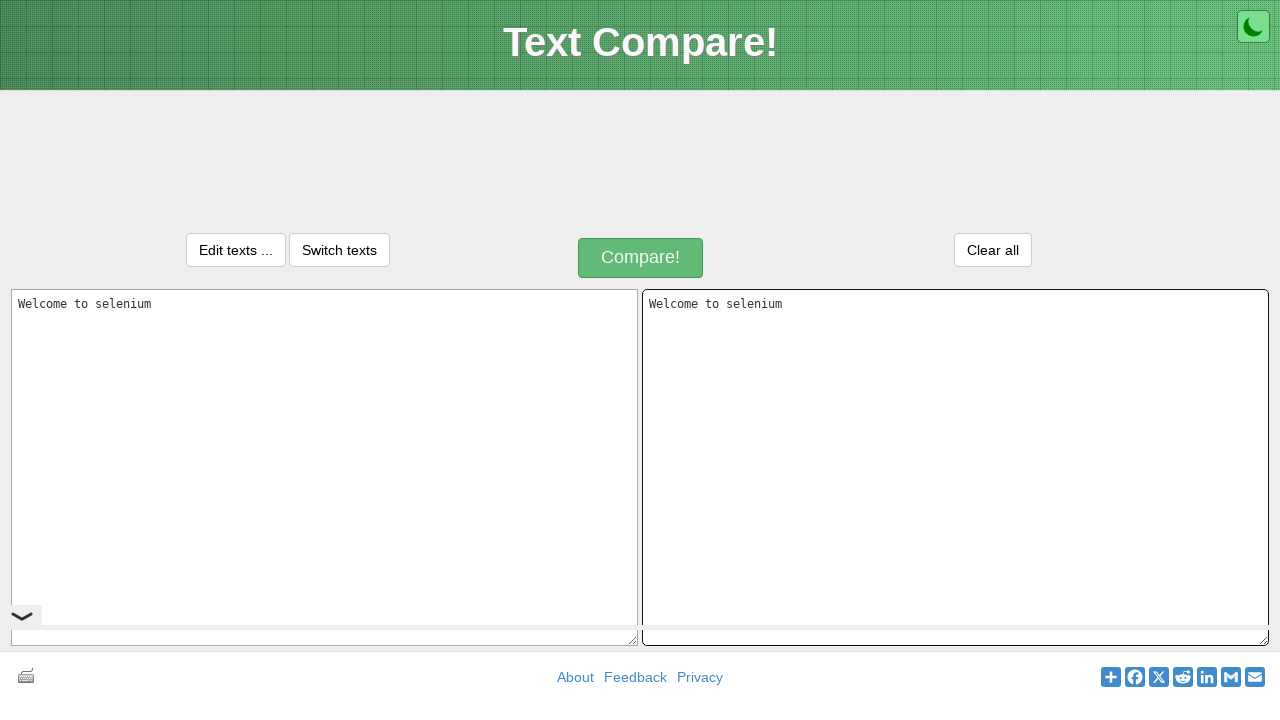